Navigates to Flipkart e-commerce website, maximizes the browser window, and retrieves the page title to verify the page loads correctly.

Starting URL: https://www.flipkart.com

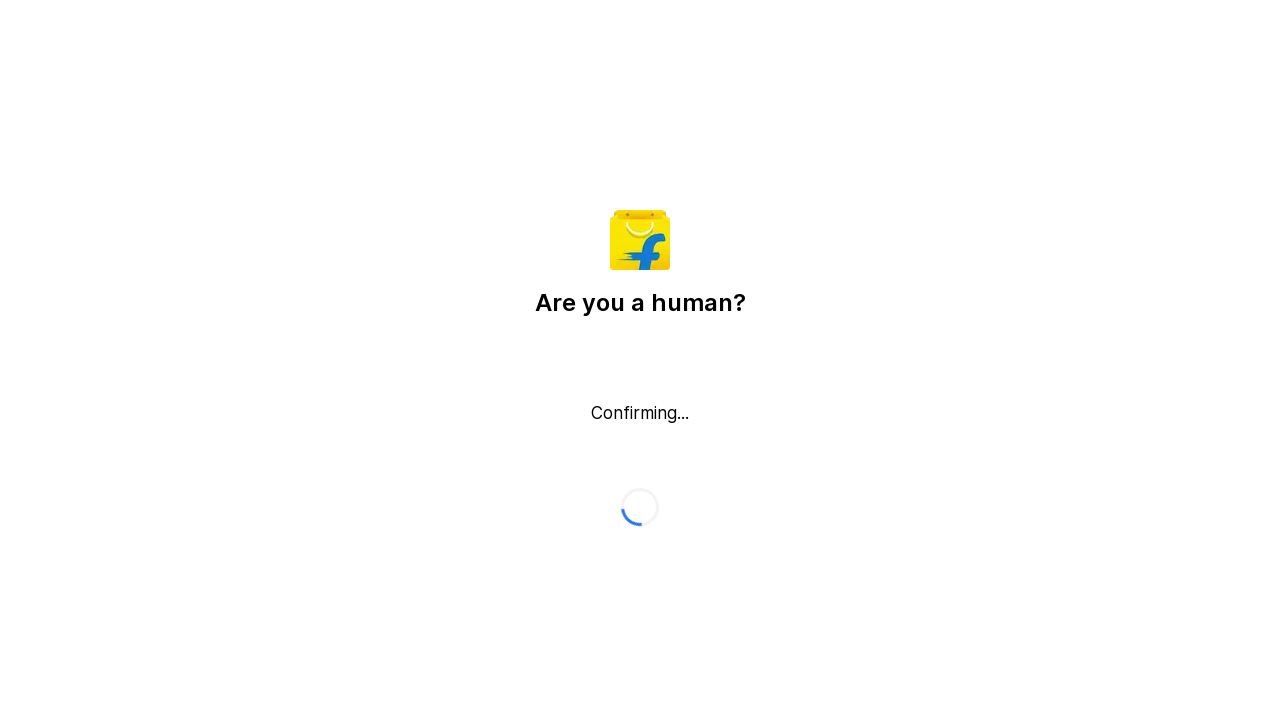

Set viewport size to 1920x1080 to maximize browser window
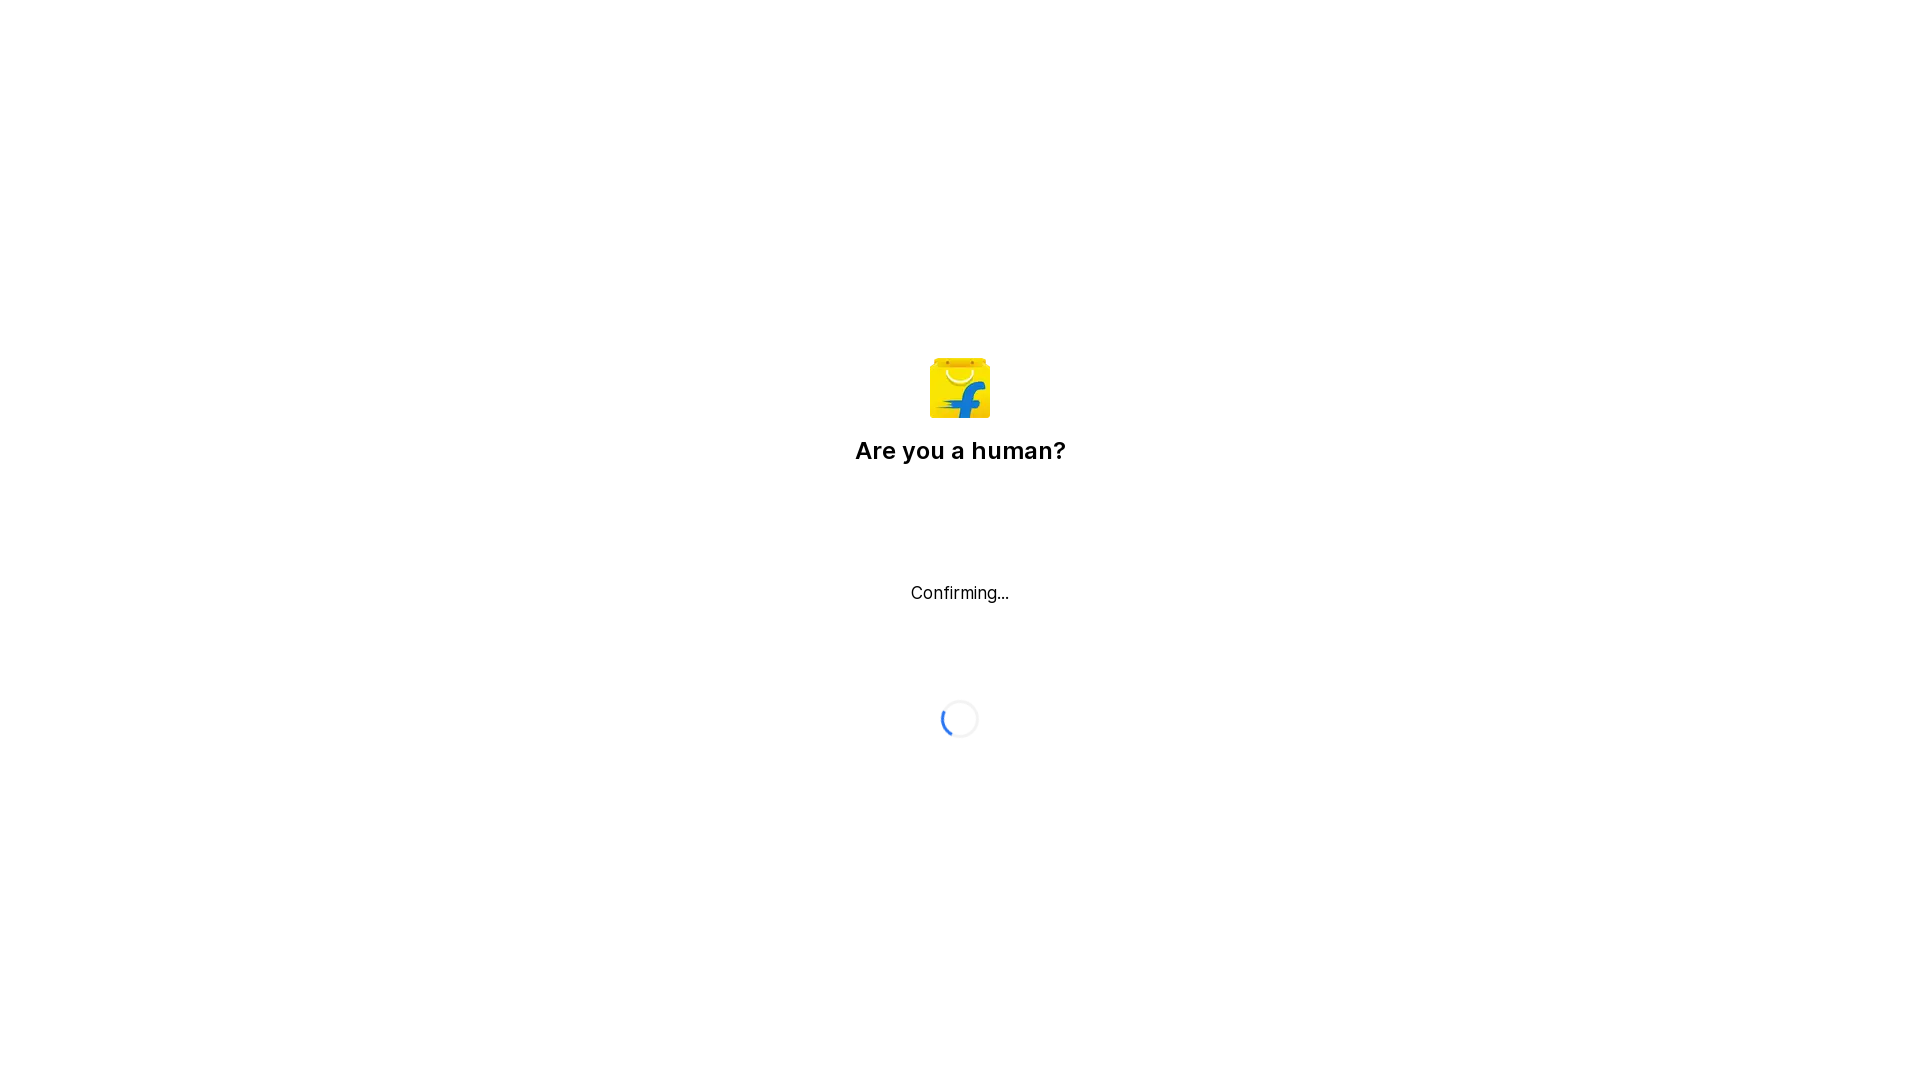

Page DOM content loaded successfully
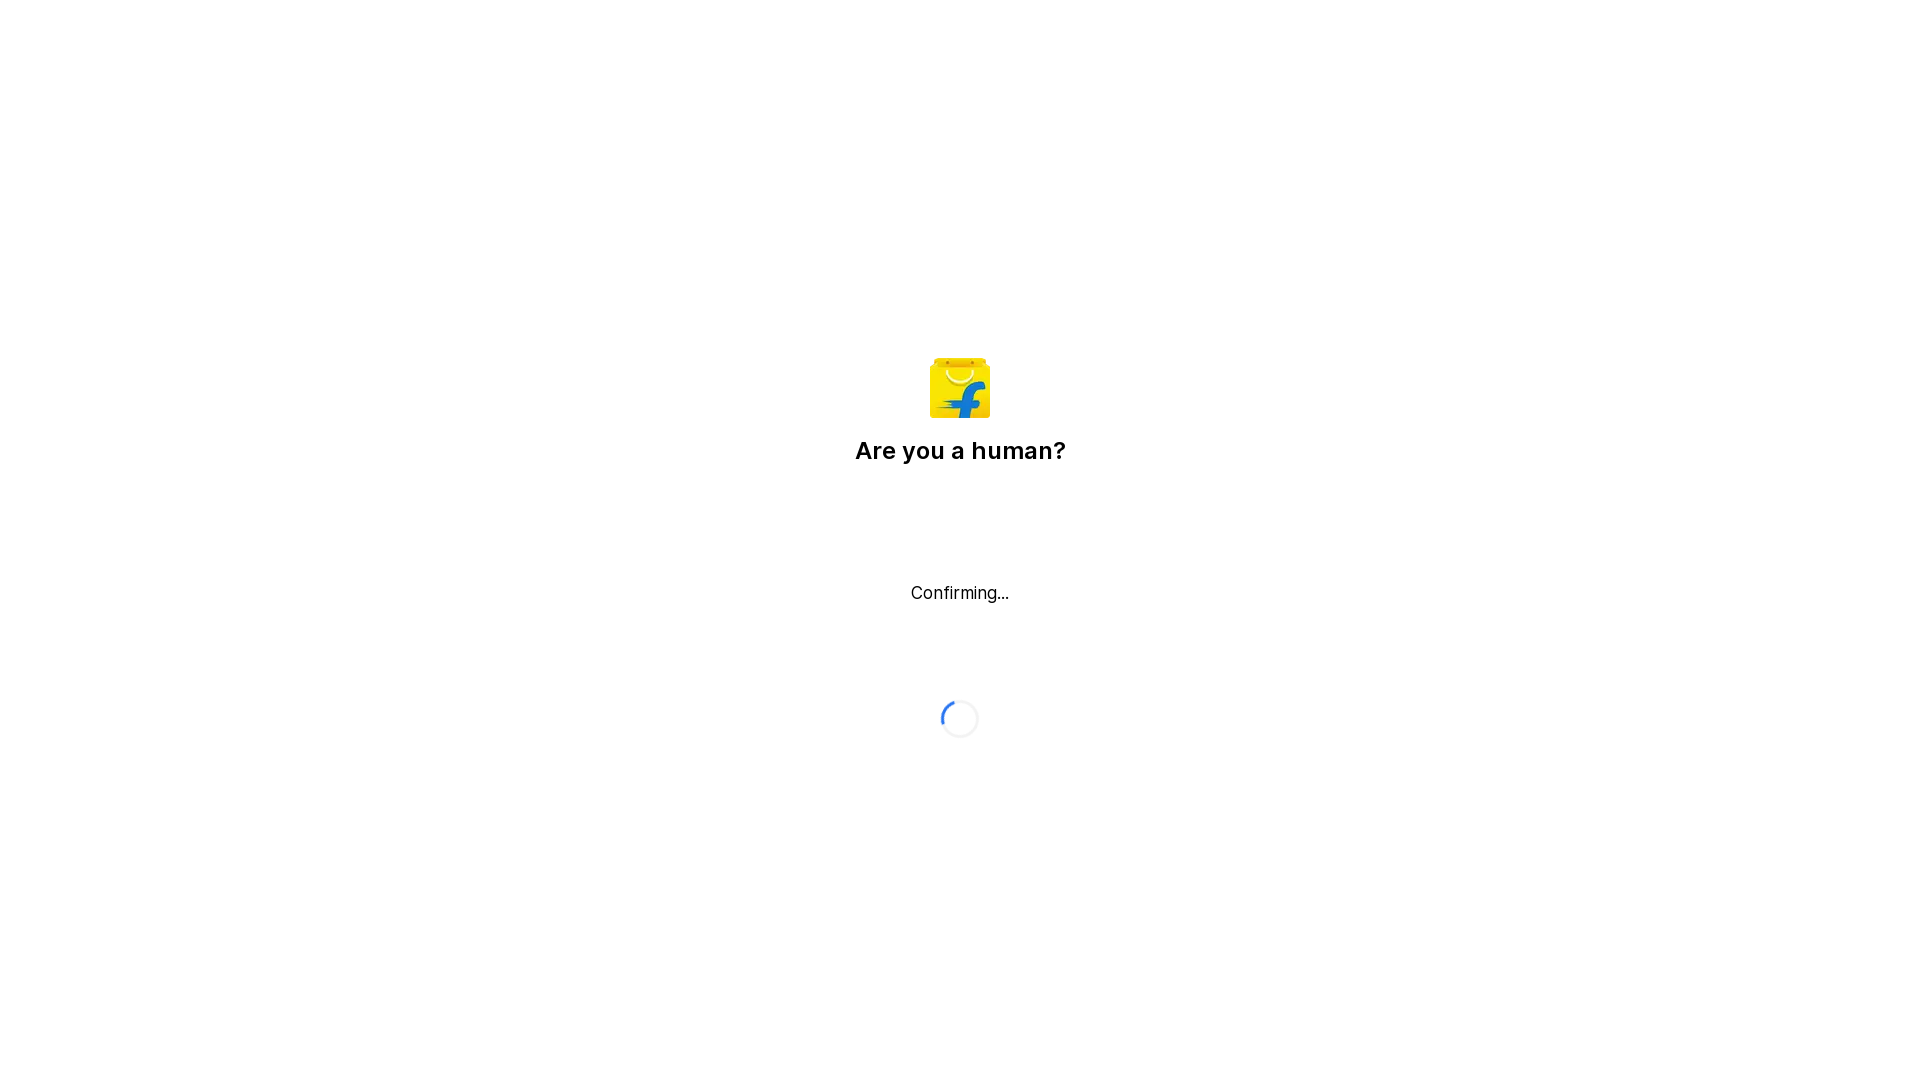

Retrieved page title: Flipkart reCAPTCHA
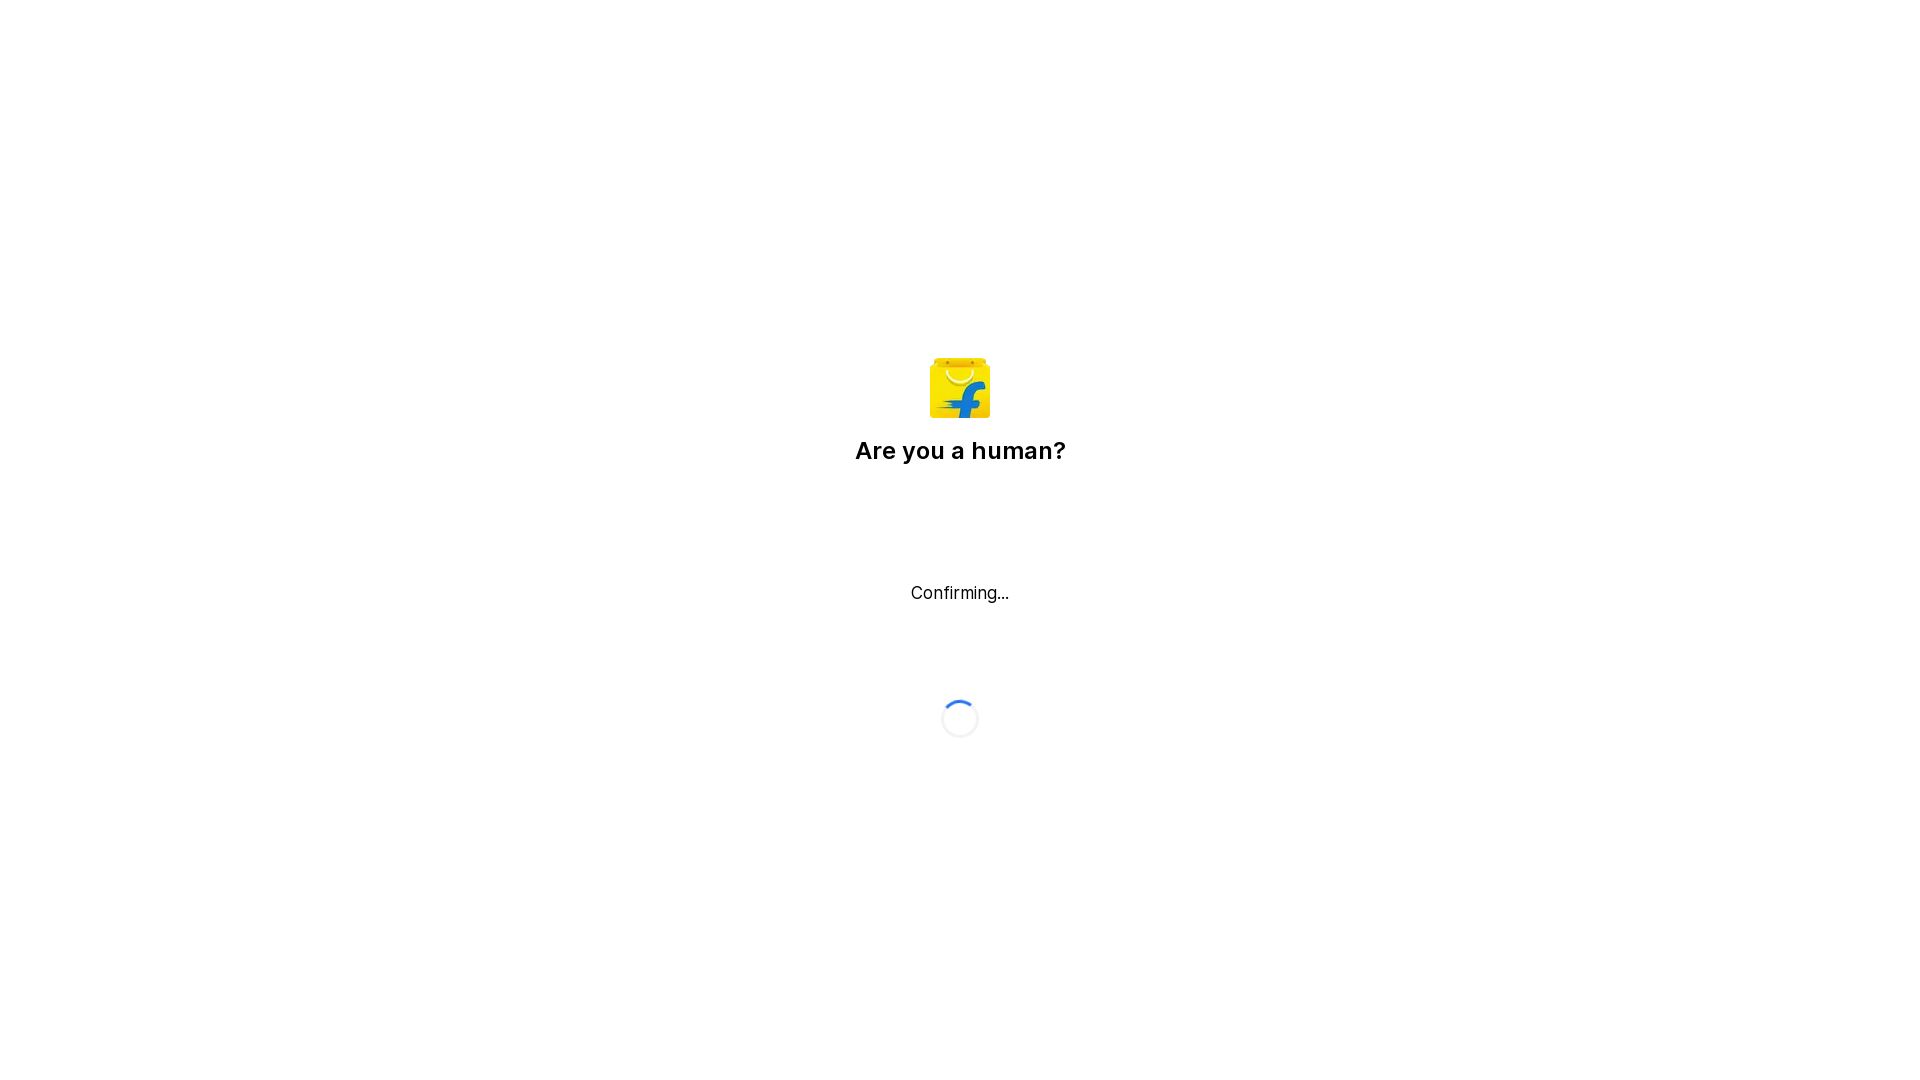

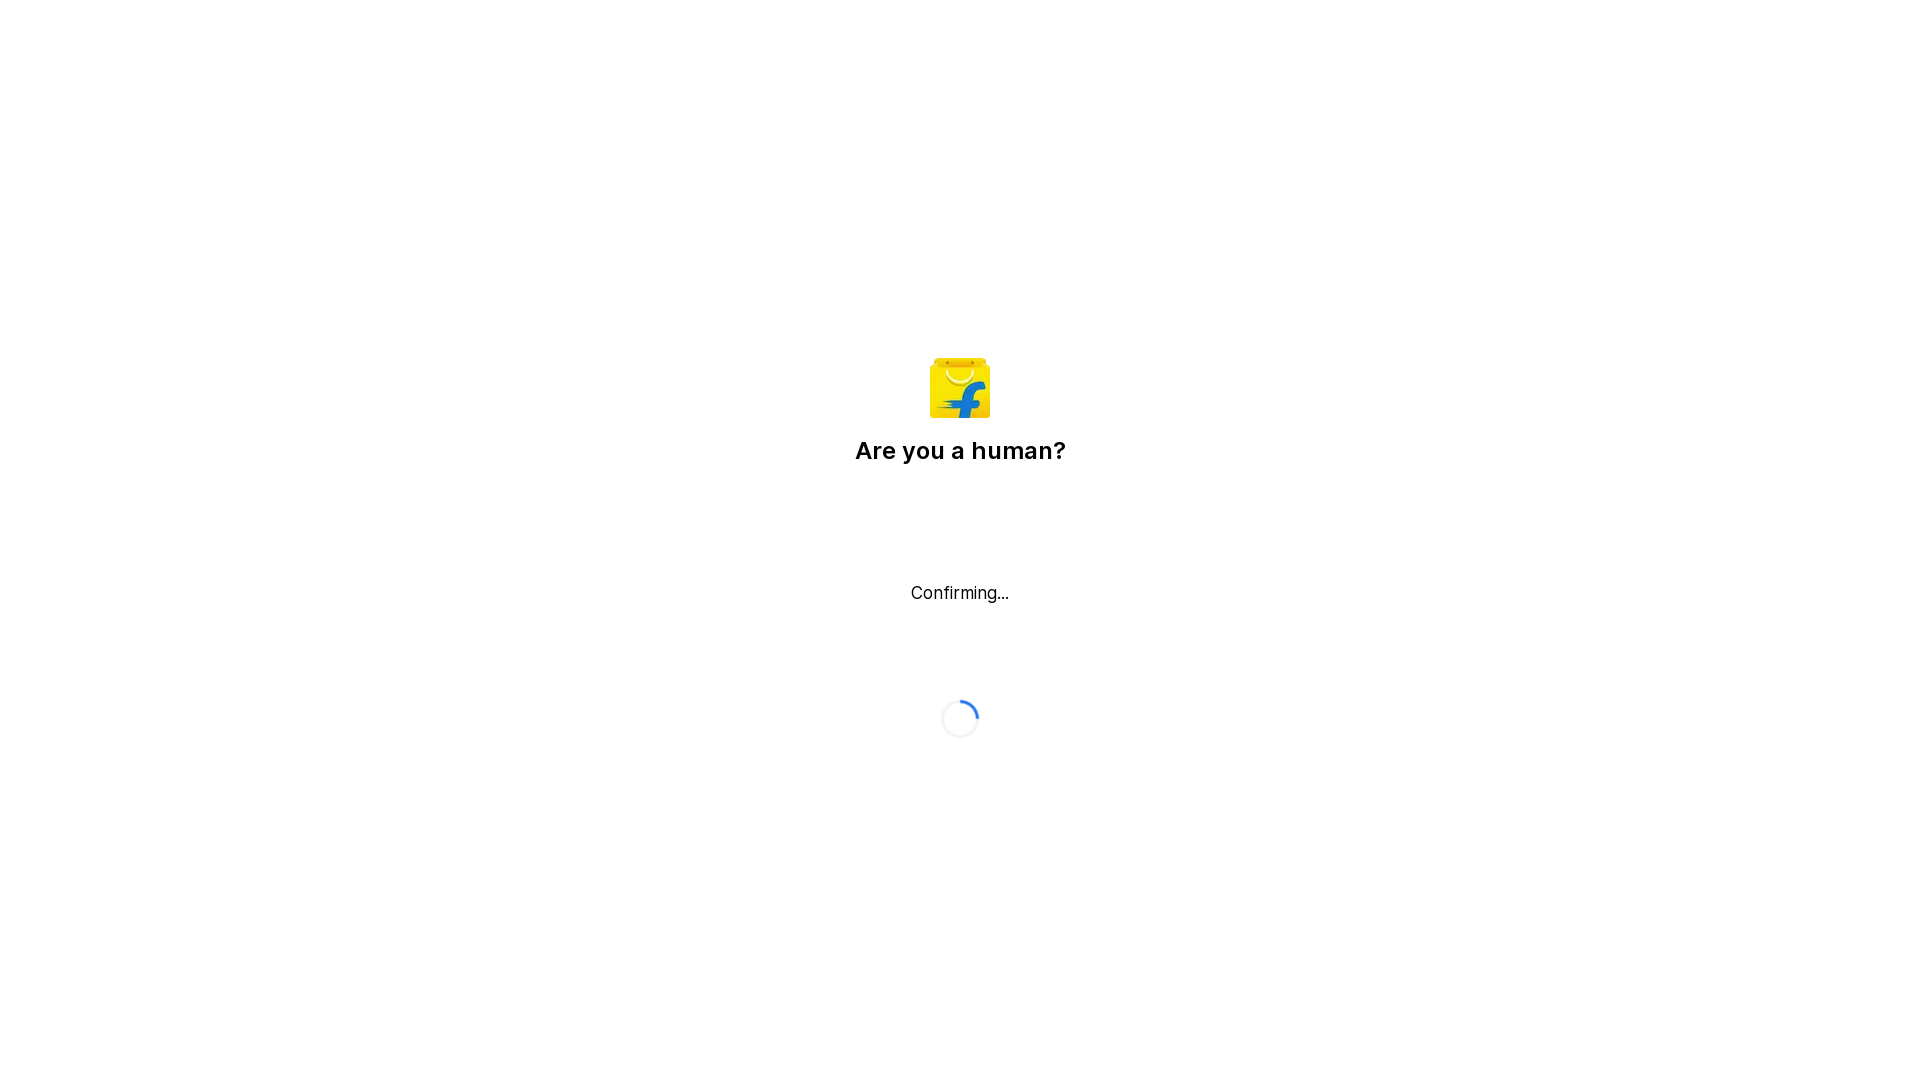